Tests form field interaction by entering user details, capturing a screenshot, and then clearing the fields

Starting URL: https://thetestingworld.com/testings/

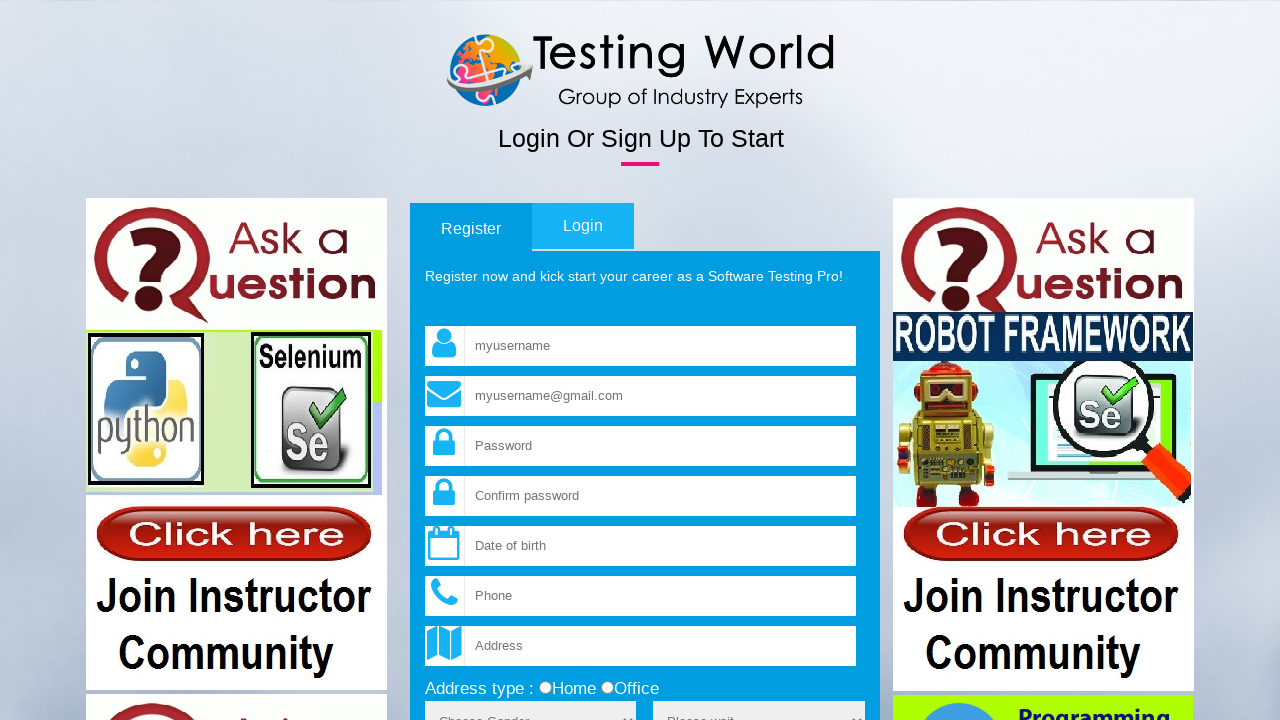

Filled username field with 'abc' on input[name='fld_username']
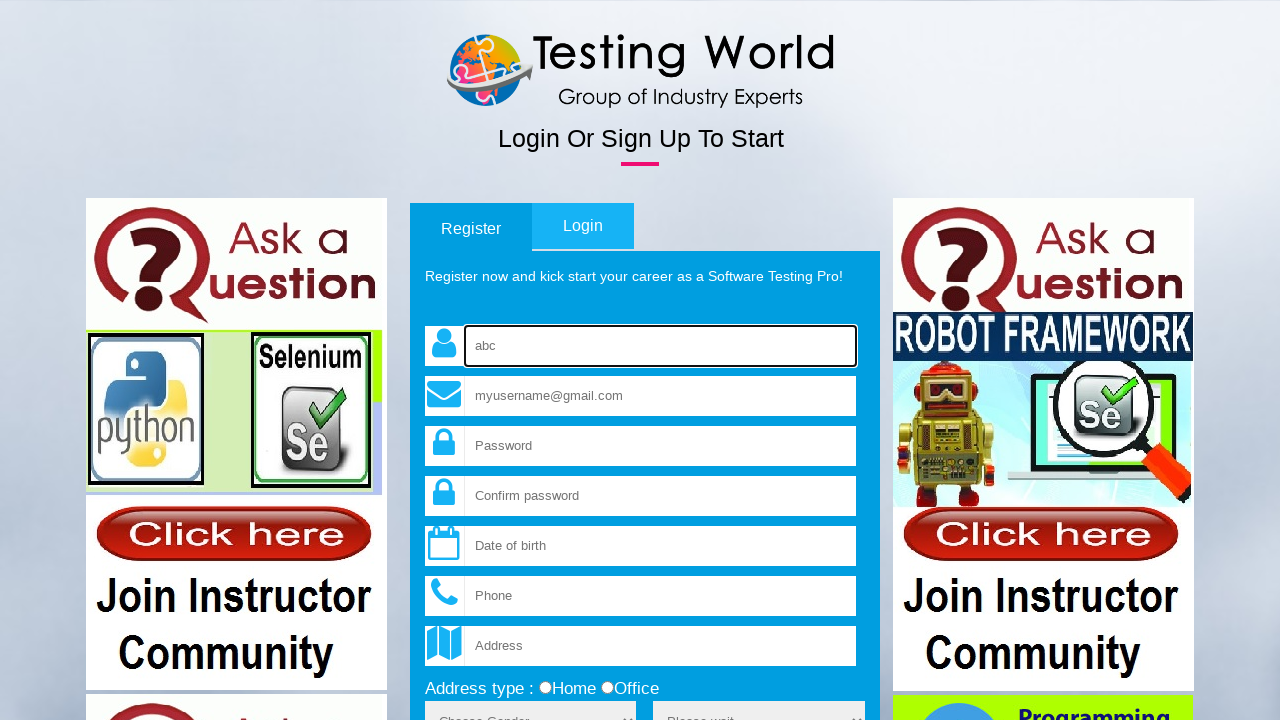

Filled email field with 'abc@gmail.com' on input[name='fld_email']
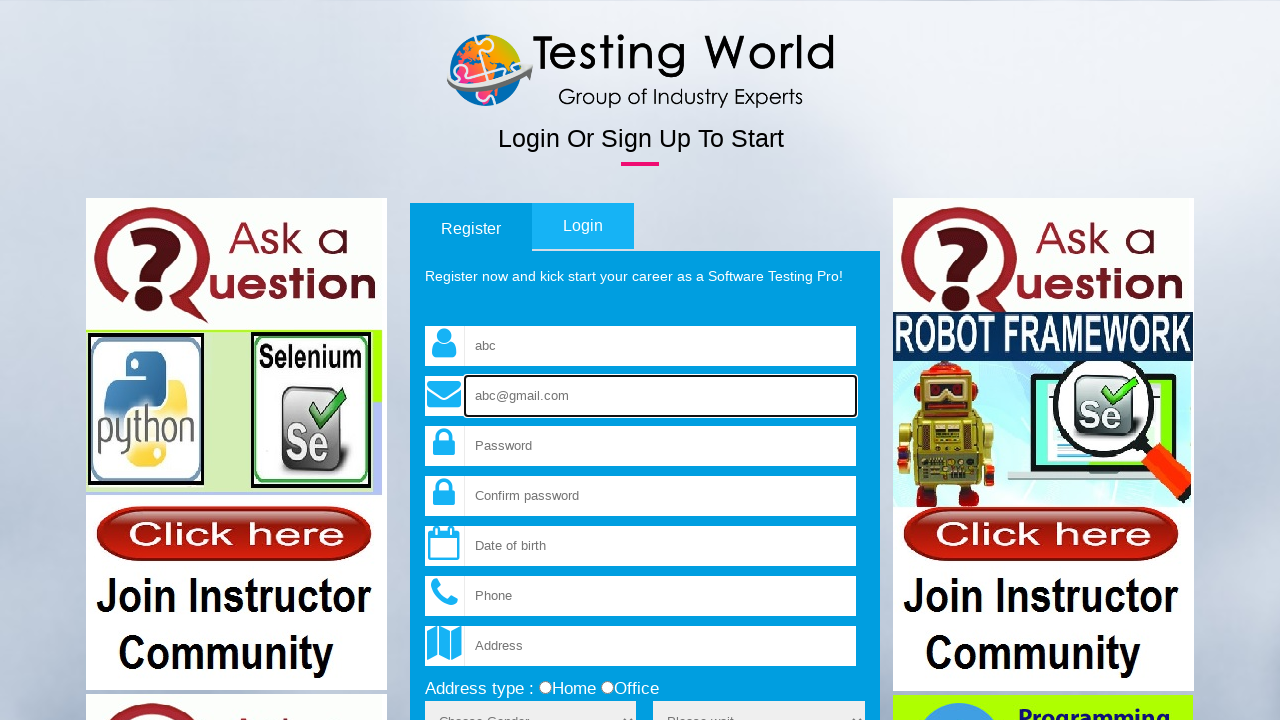

Cleared username field on input[name='fld_username']
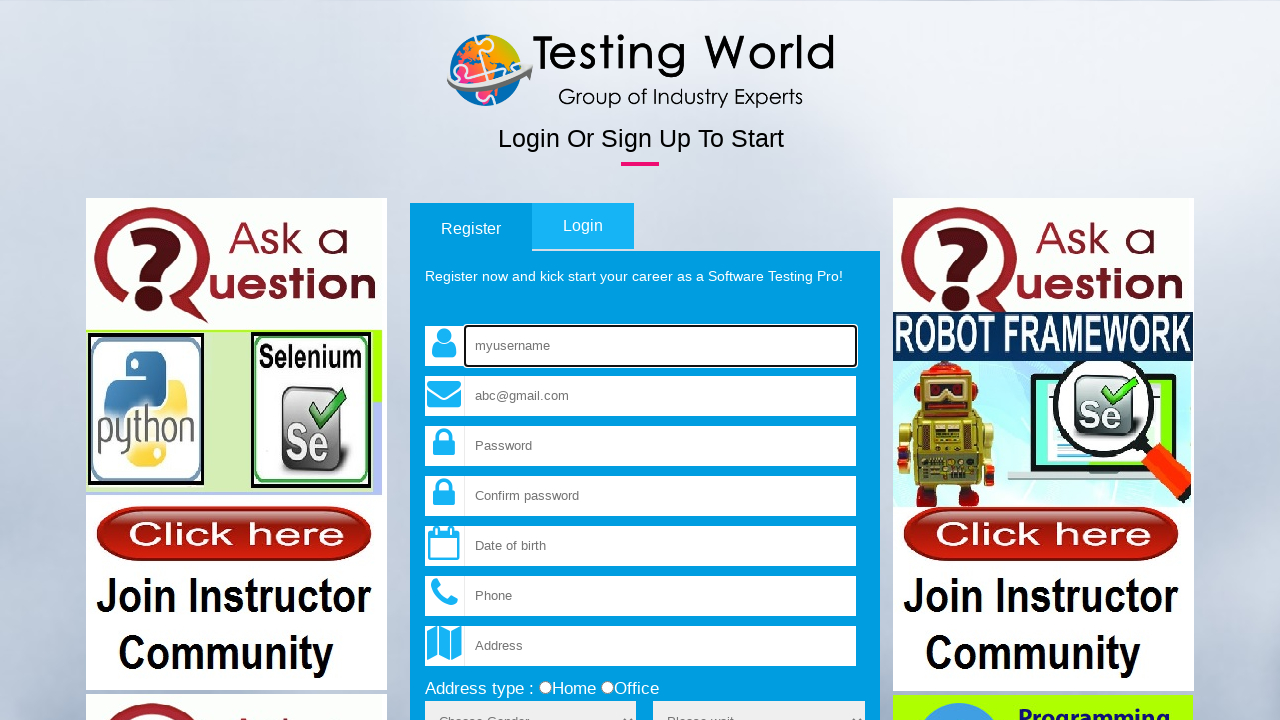

Cleared email field on input[name='fld_email']
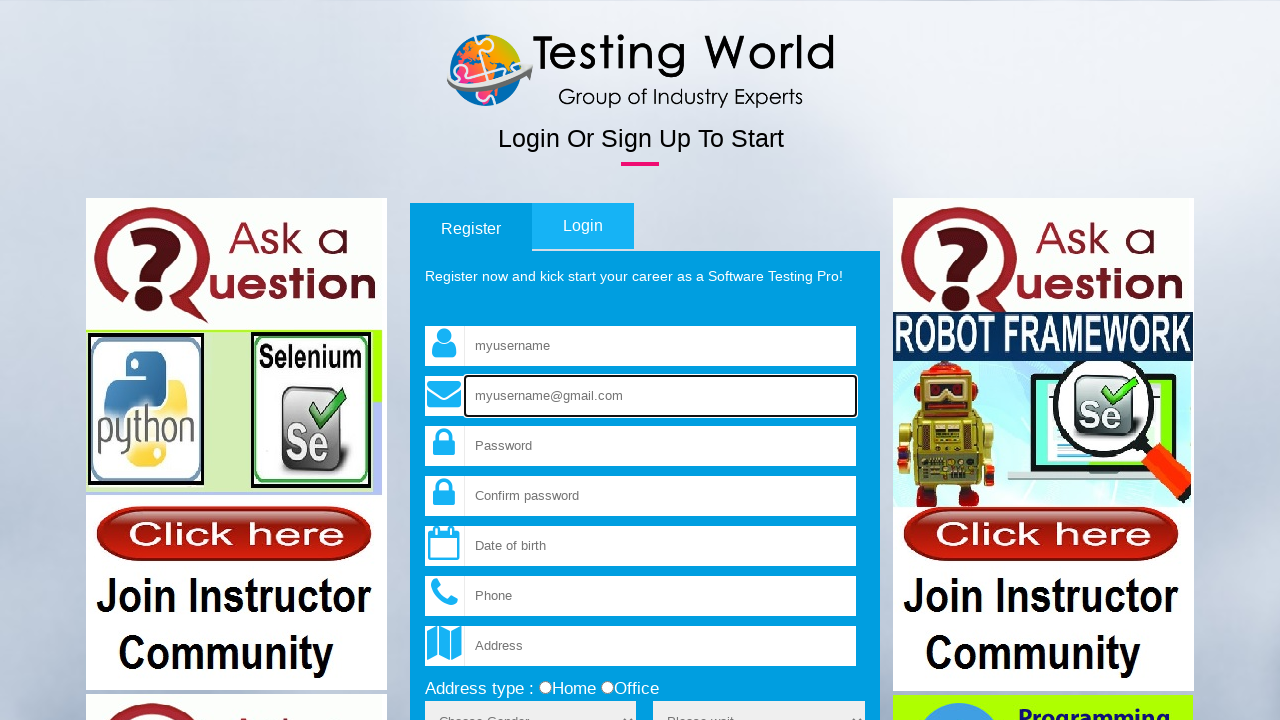

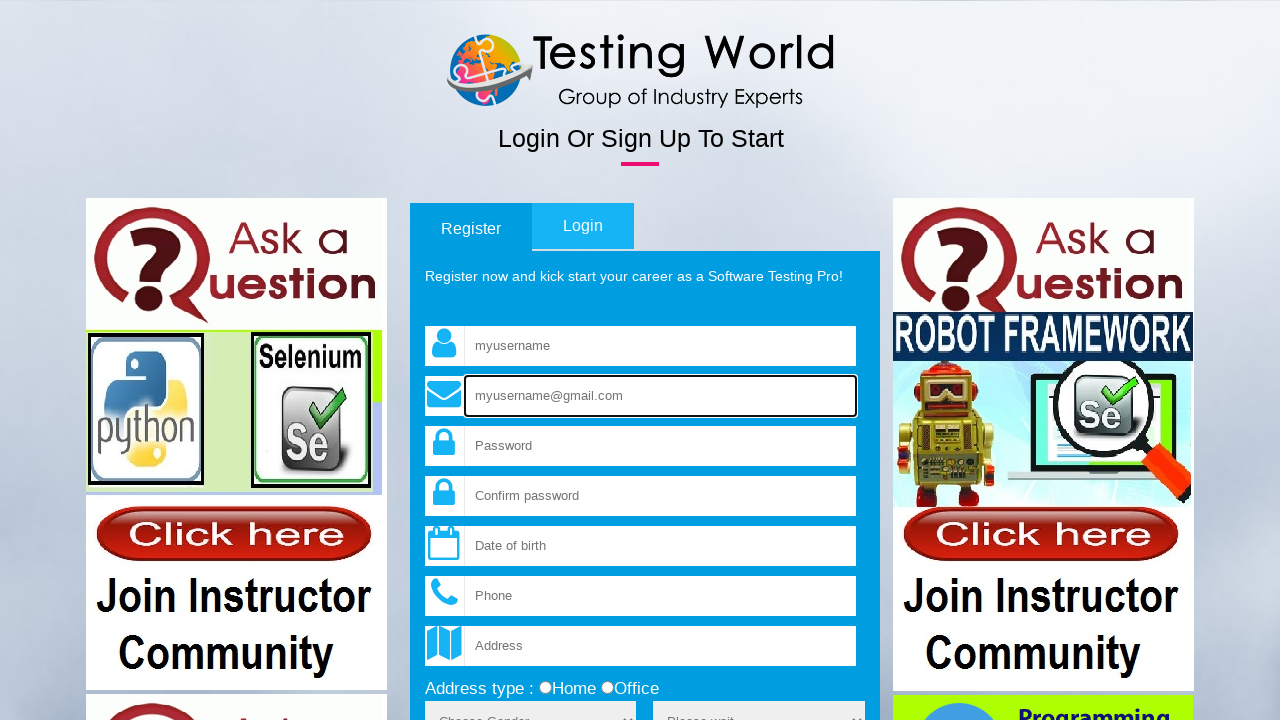